Tests that the text input field clears after adding a todo item

Starting URL: https://demo.playwright.dev/todomvc

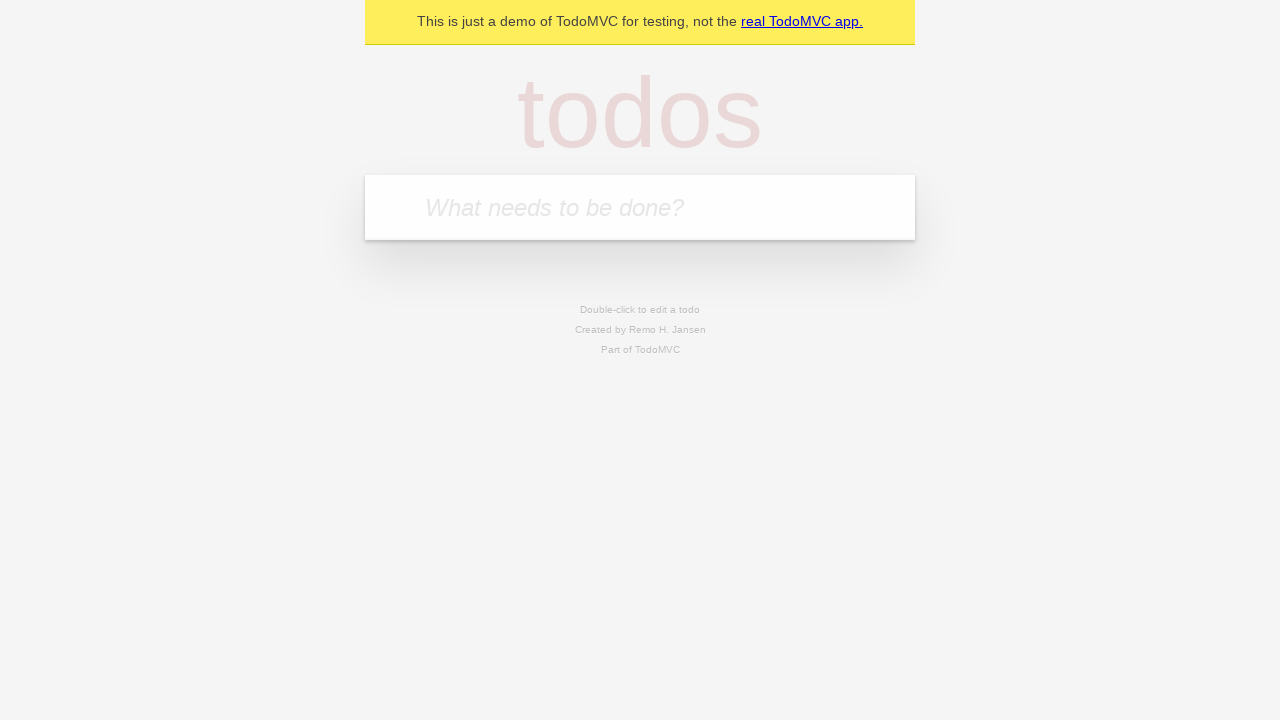

Filled todo input field with 'buy some meat' on internal:attr=[placeholder="What needs to be done?"i]
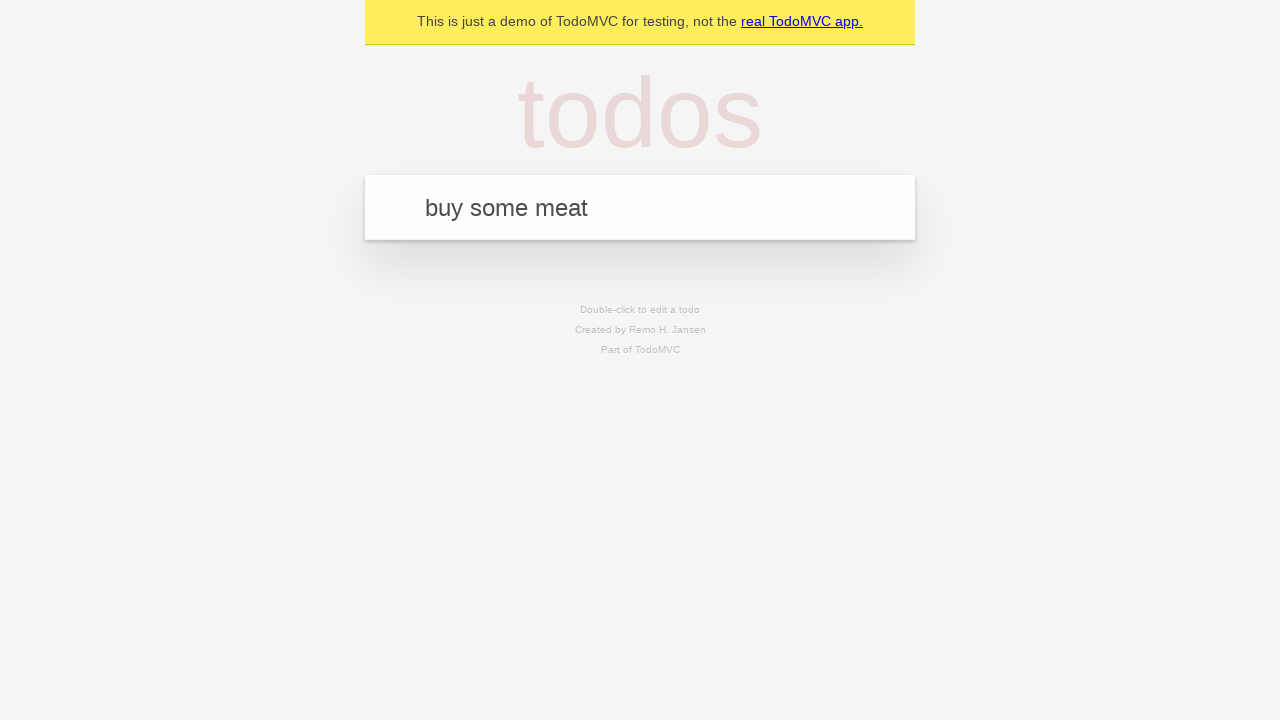

Pressed Enter to add the todo item on internal:attr=[placeholder="What needs to be done?"i]
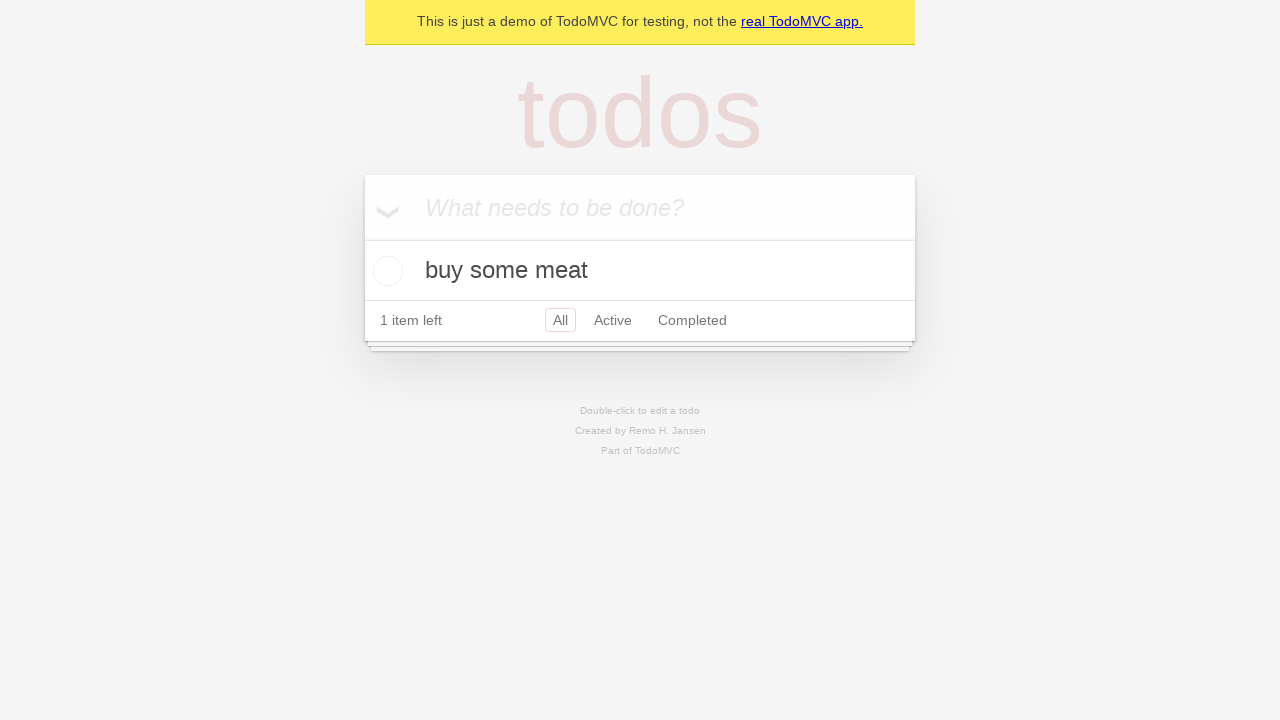

Waited for todo item to appear in the list
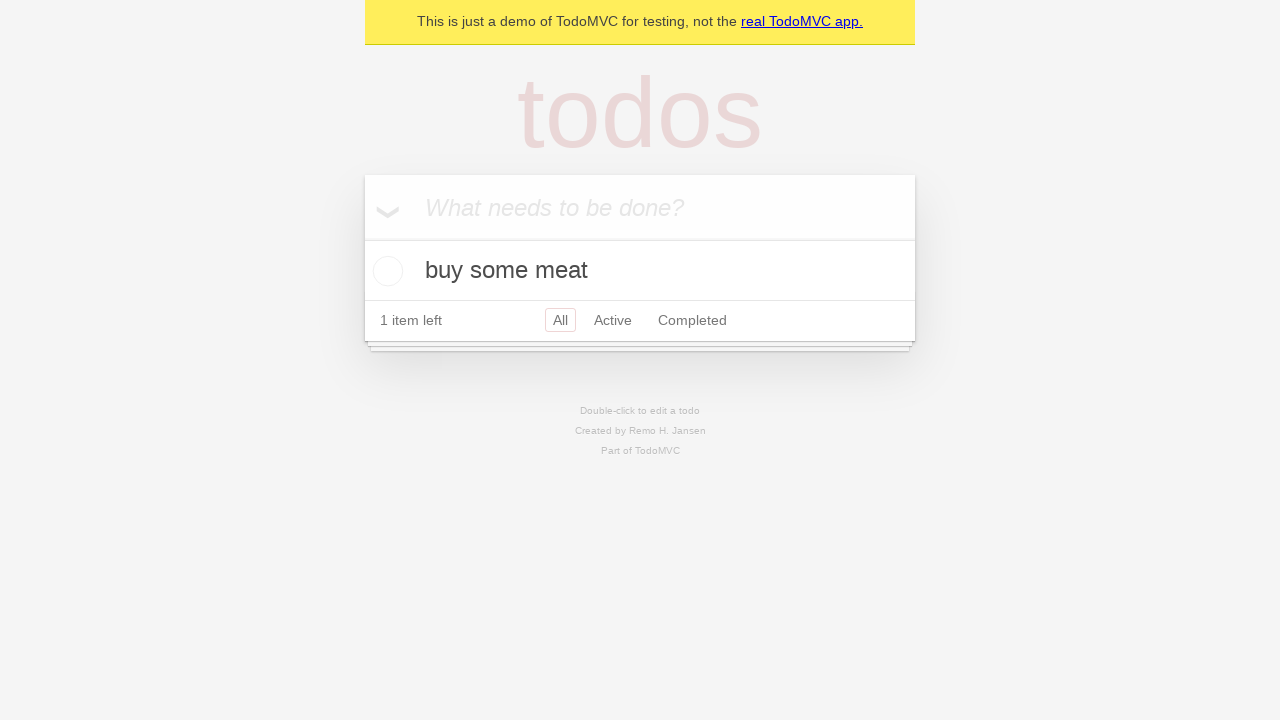

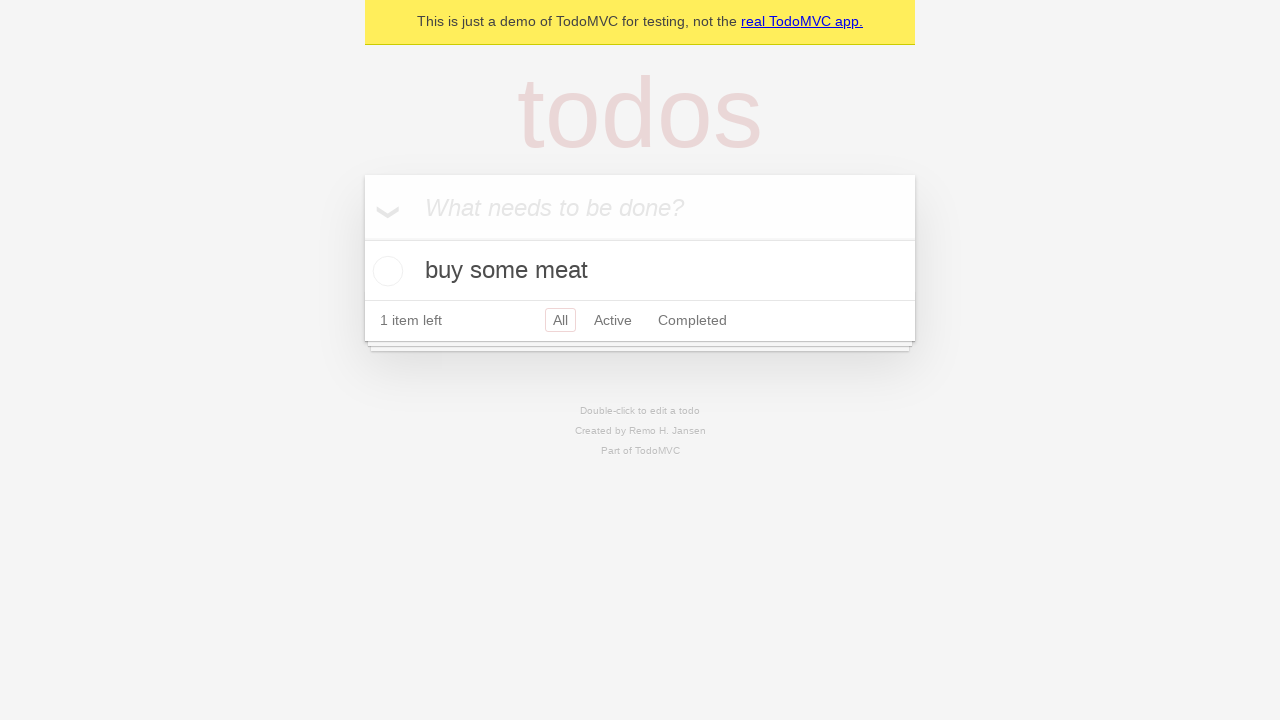